Navigates to Form Authentication page and verifies the h2 heading text is "Login Page"

Starting URL: https://the-internet.herokuapp.com/

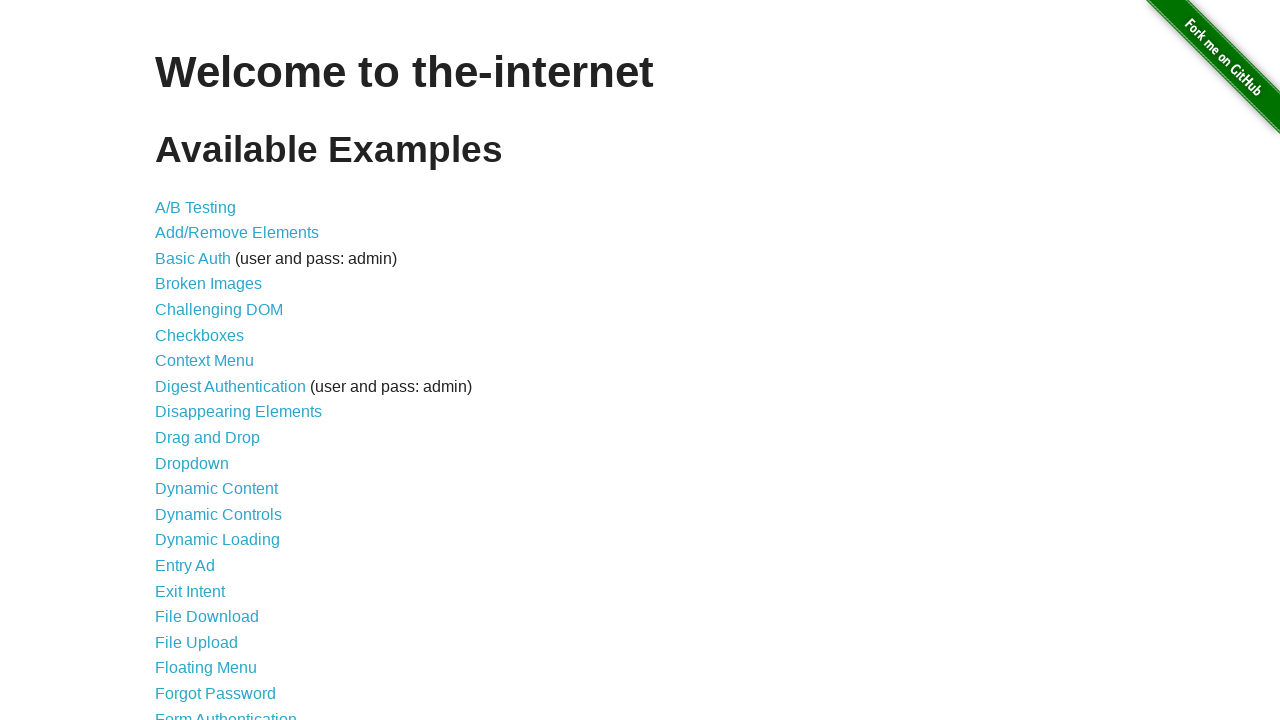

Clicked on Form Authentication link at (226, 712) on text=Form Authentication
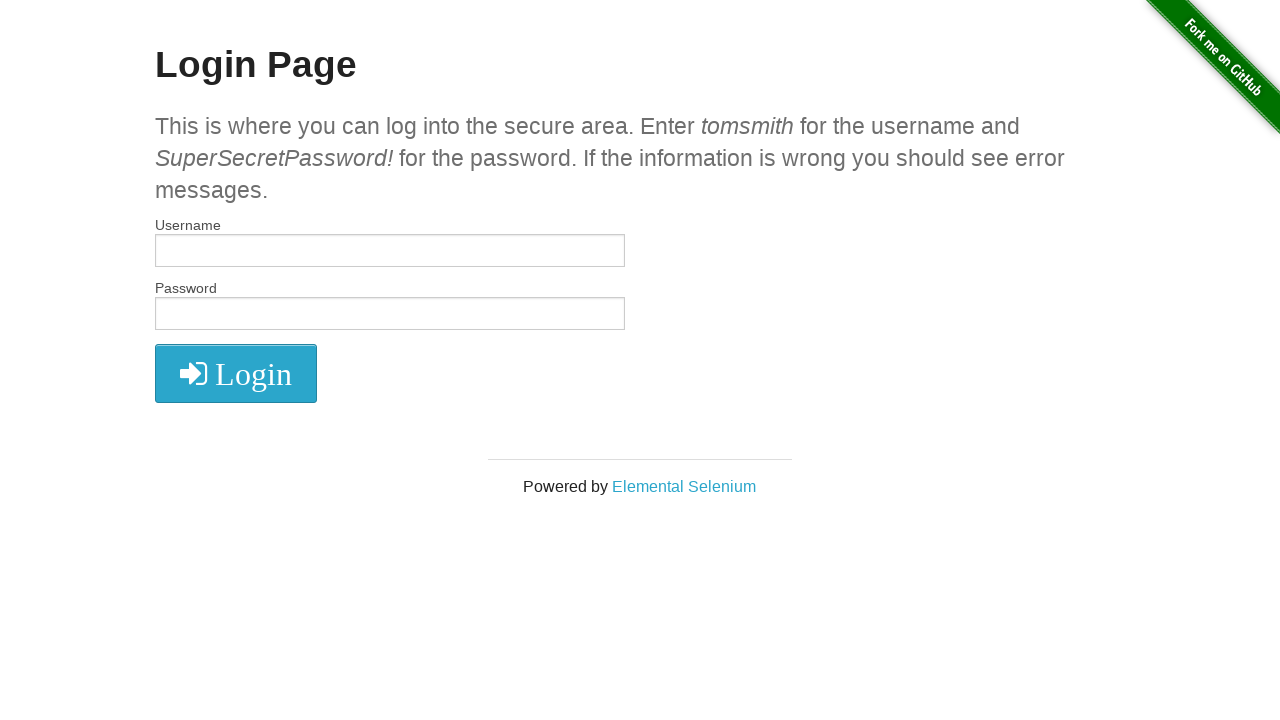

Verified h2 heading text is 'Login Page'
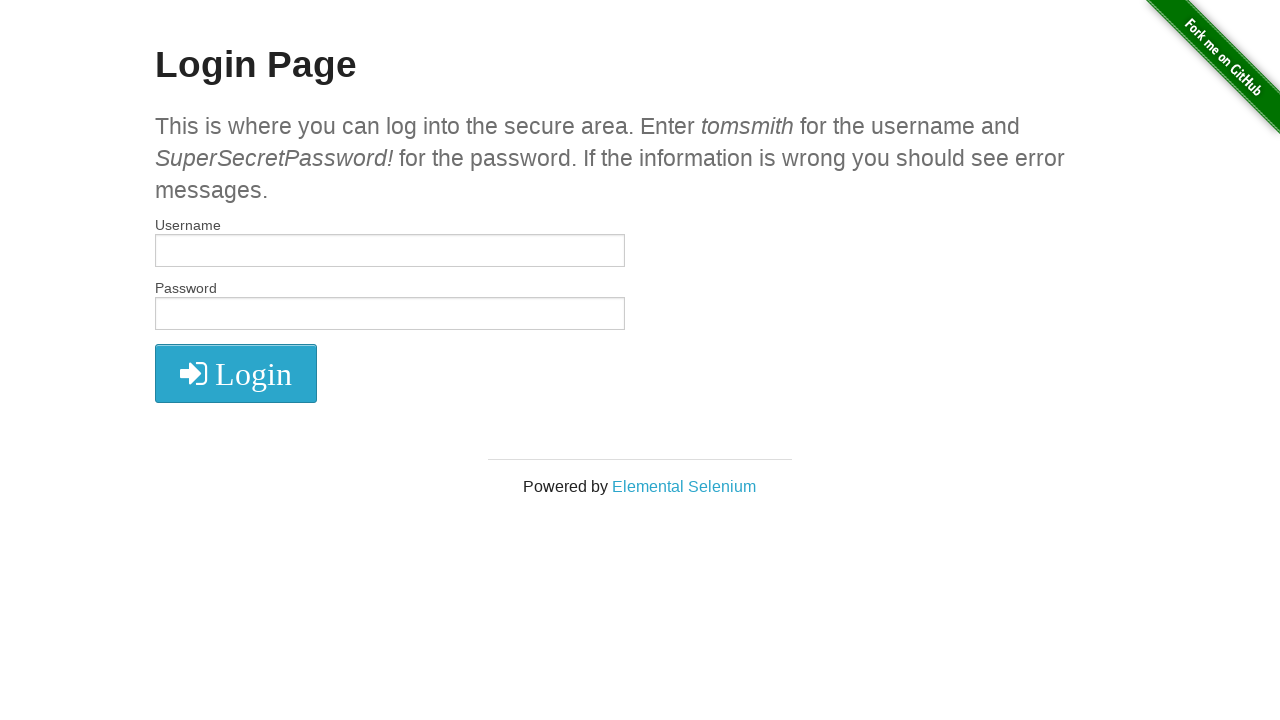

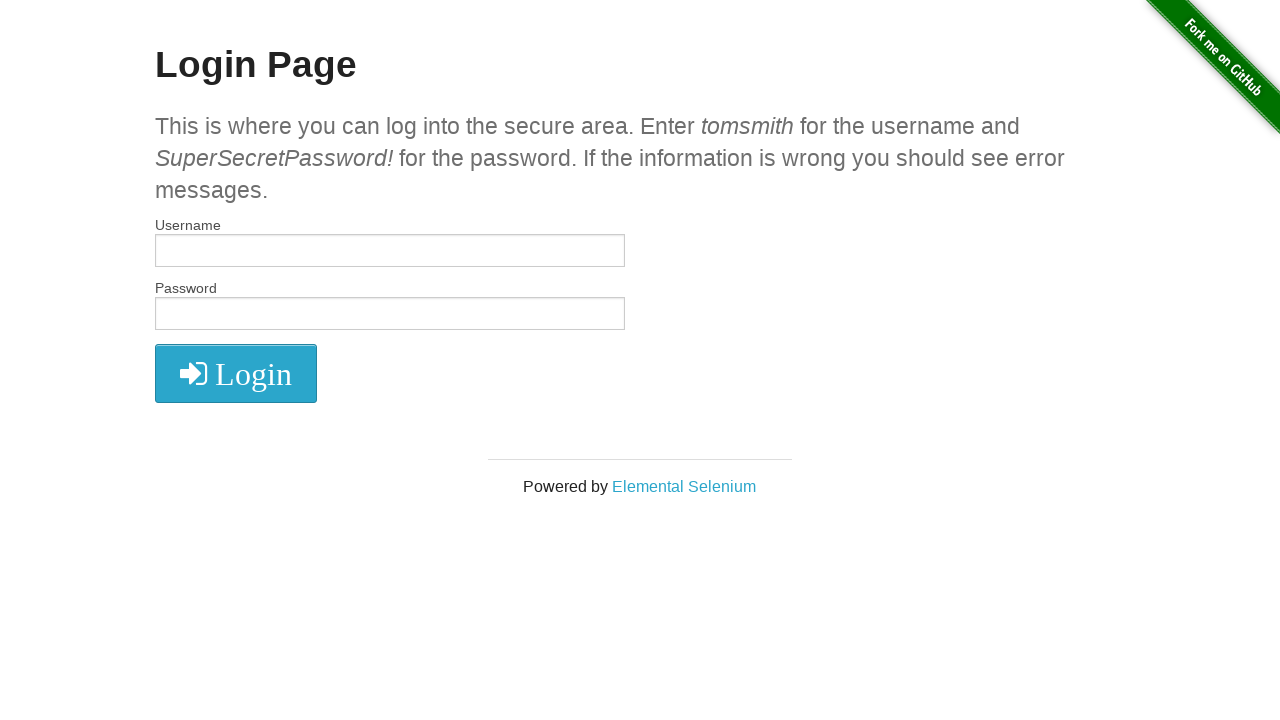